Tests authorization with an invalid phone number by entering a non-existent phone and password

Starting URL: https://b2c.passport.rt.ru

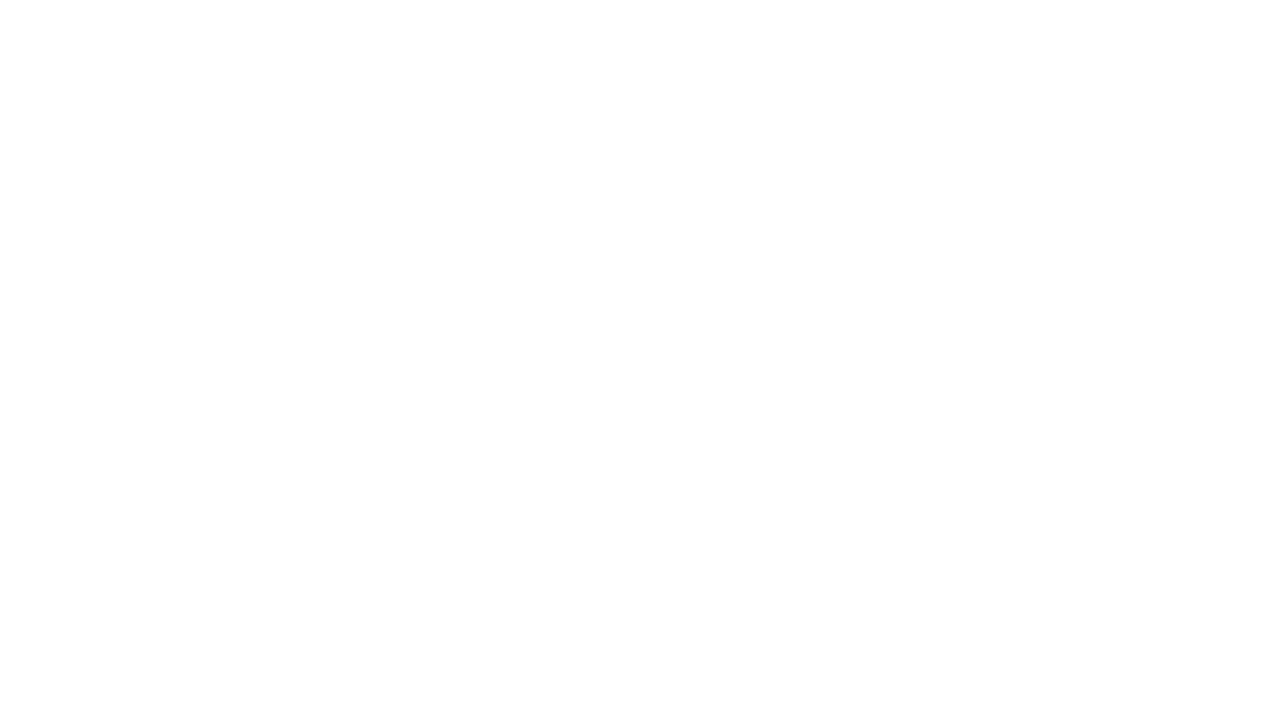

Filled username field with invalid phone number '+79991234567' on #username
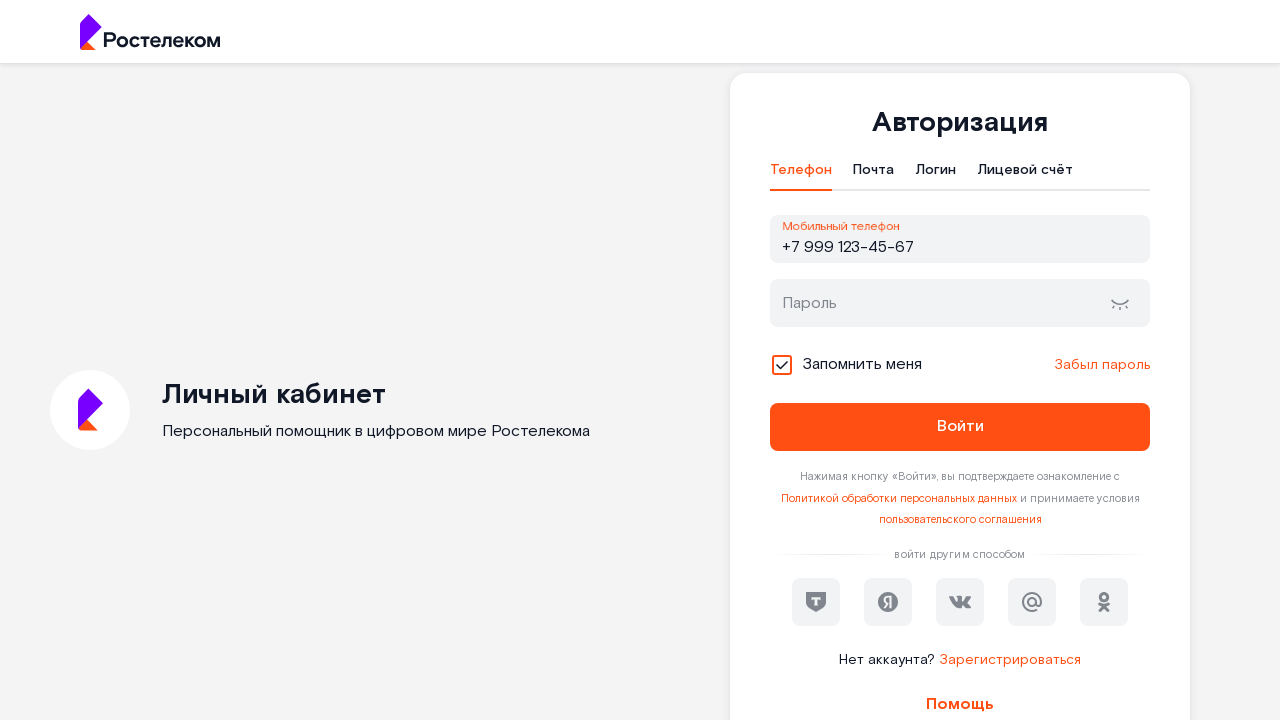

Filled password field with 'TestPassword456!' on #password
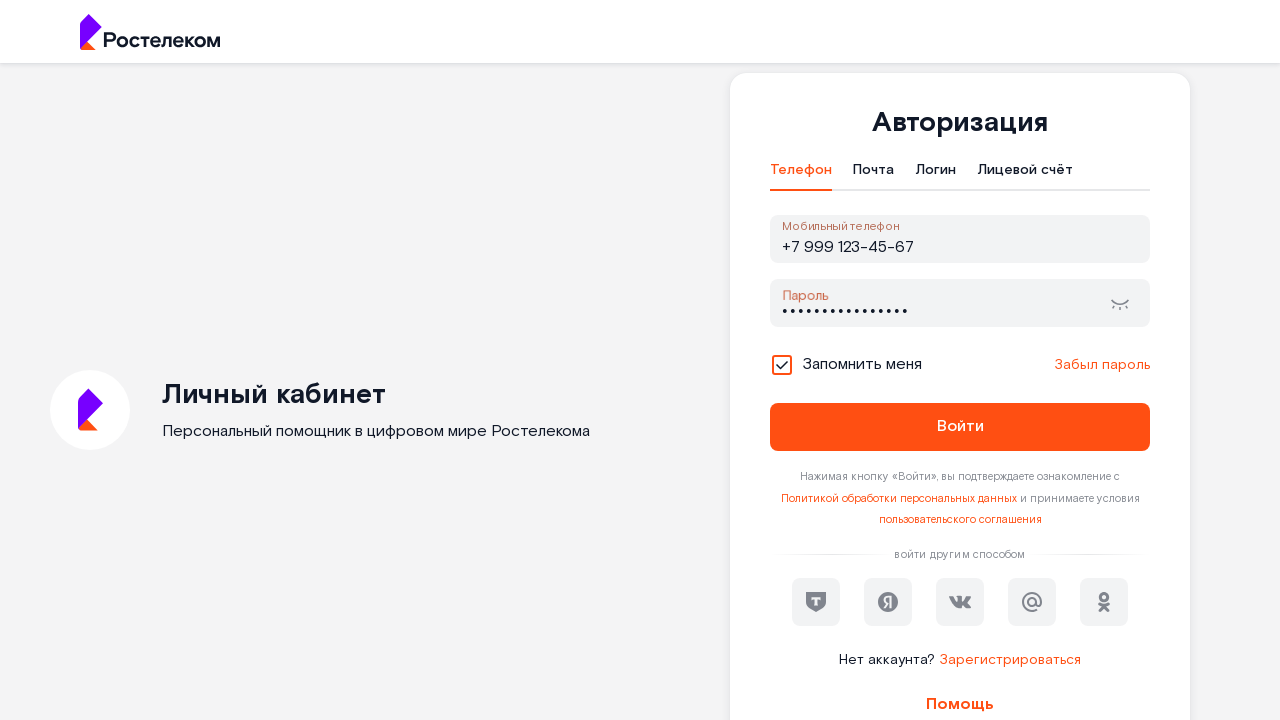

Clicked login button to attempt authorization with invalid phone number at (960, 427) on #kc-login
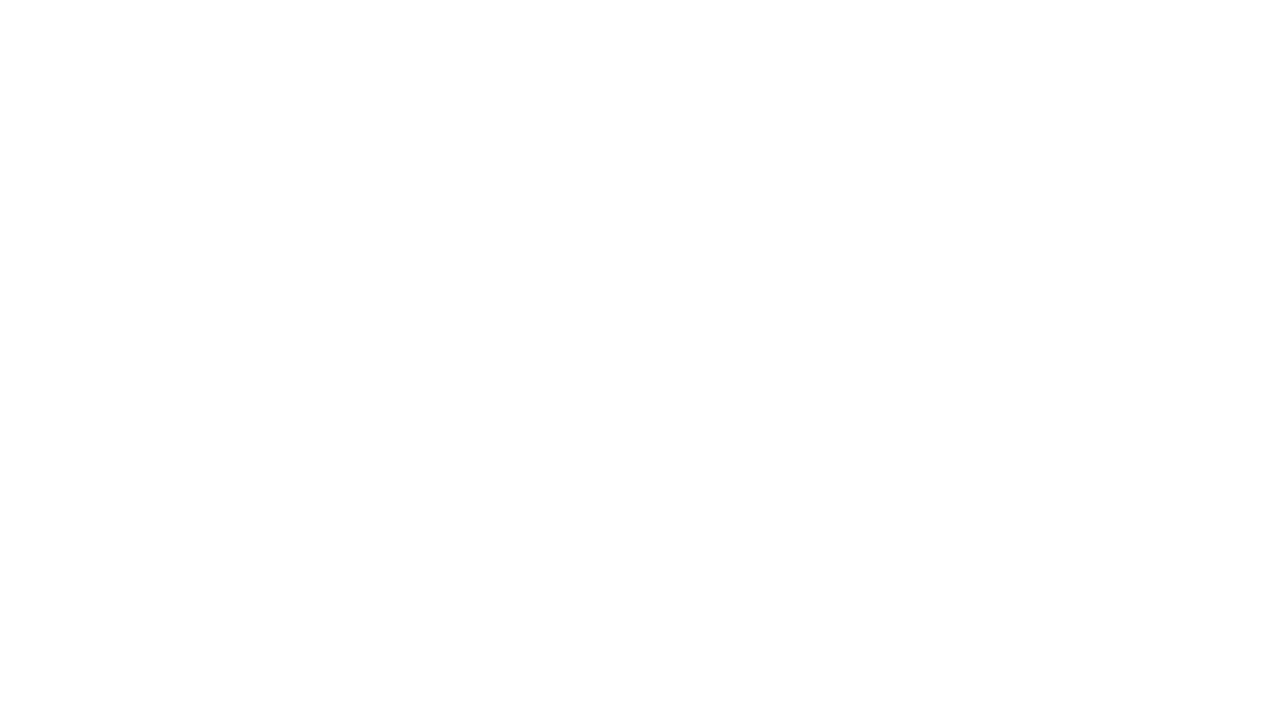

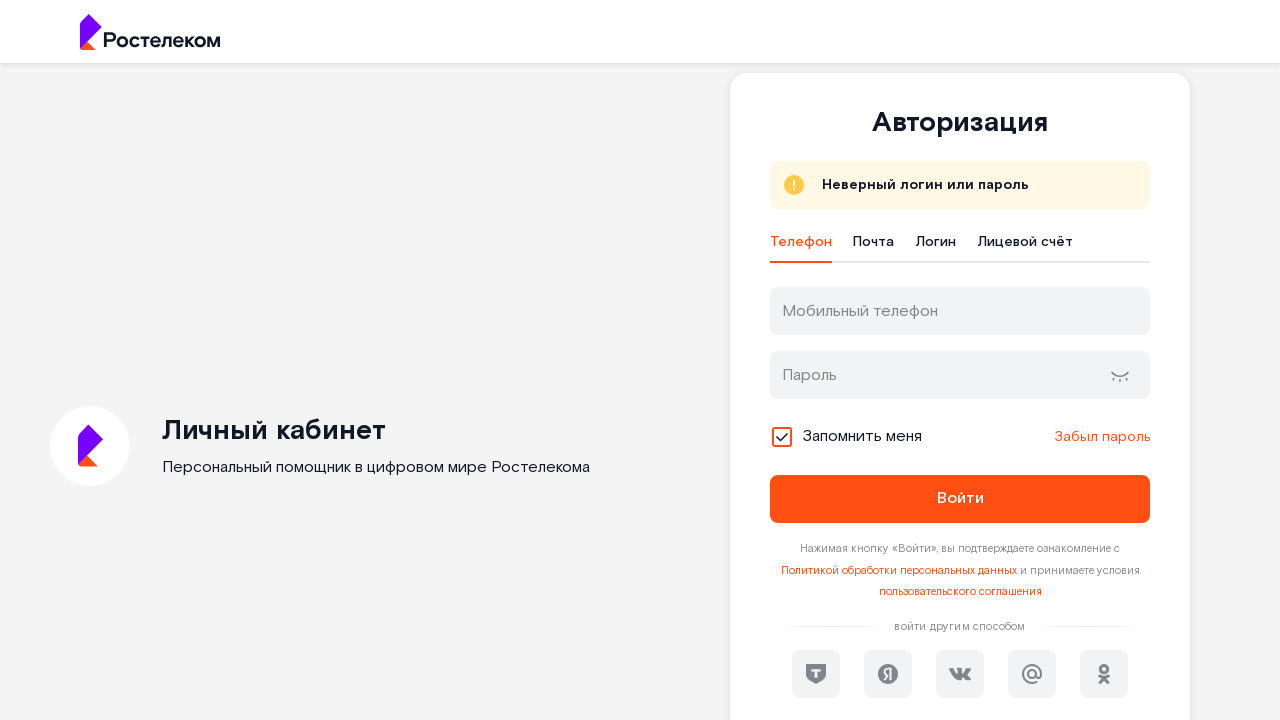